Navigates to the Radio Button page and clicks the "Yes" radio button, verifying the selection message appears

Starting URL: https://demoqa.com

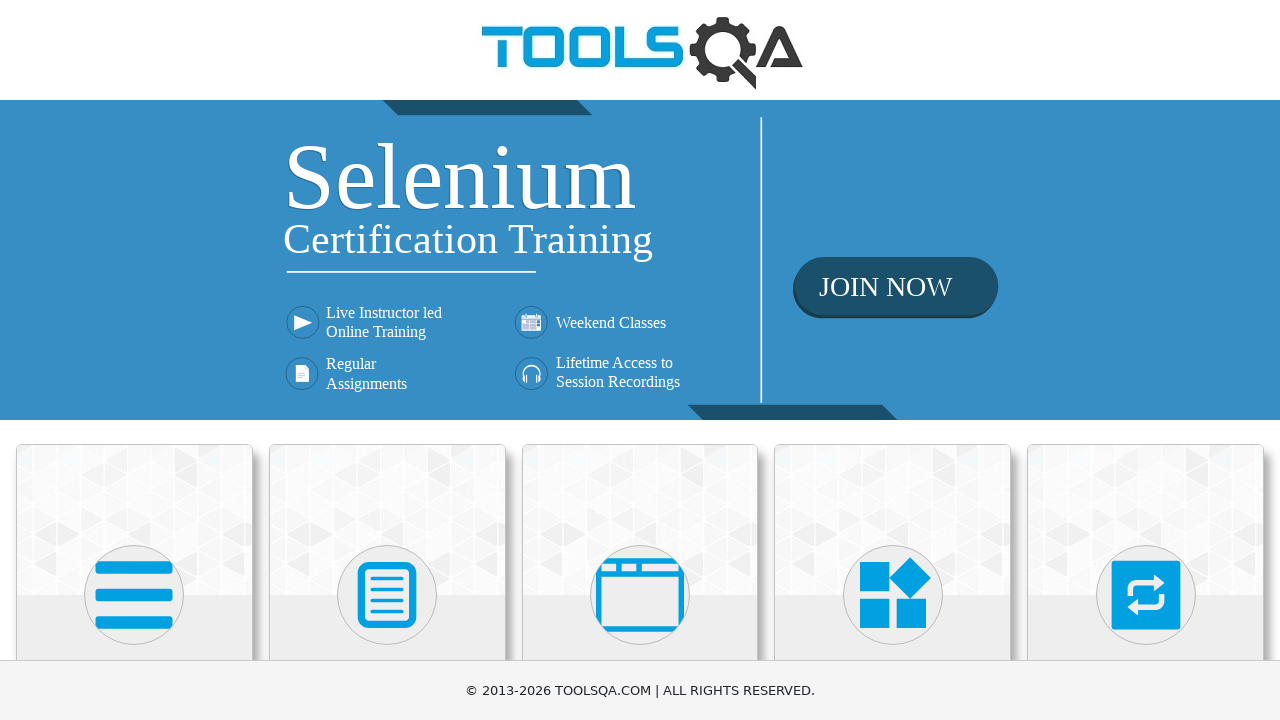

Navigated to DemoQA home page
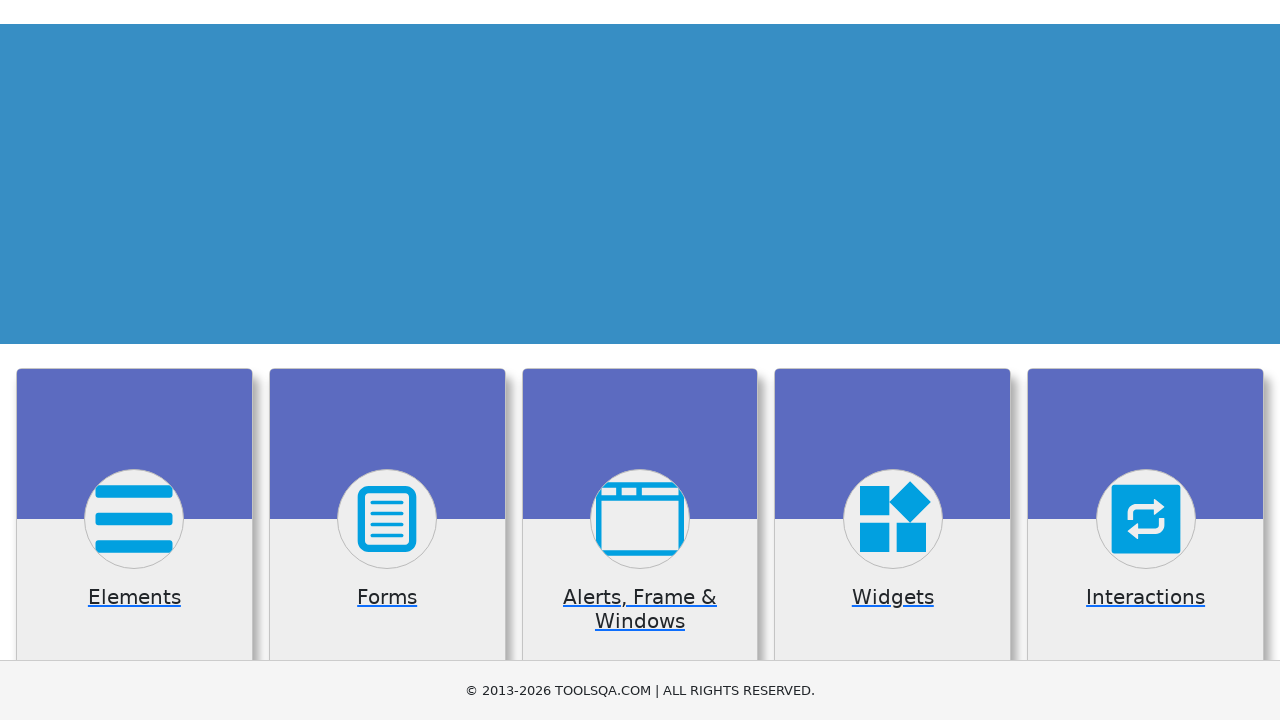

Clicked on Elements card at (134, 360) on text=Elements
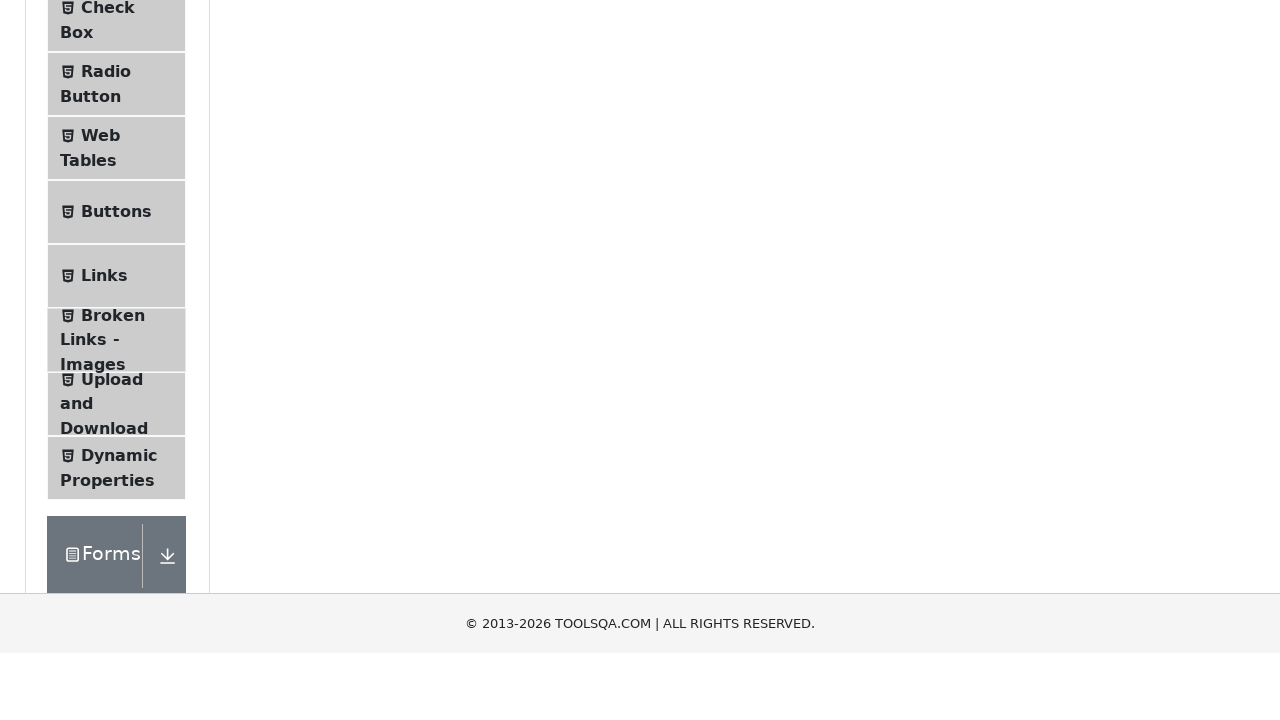

Clicked on Radio Button menu item at (106, 376) on text=Radio Button
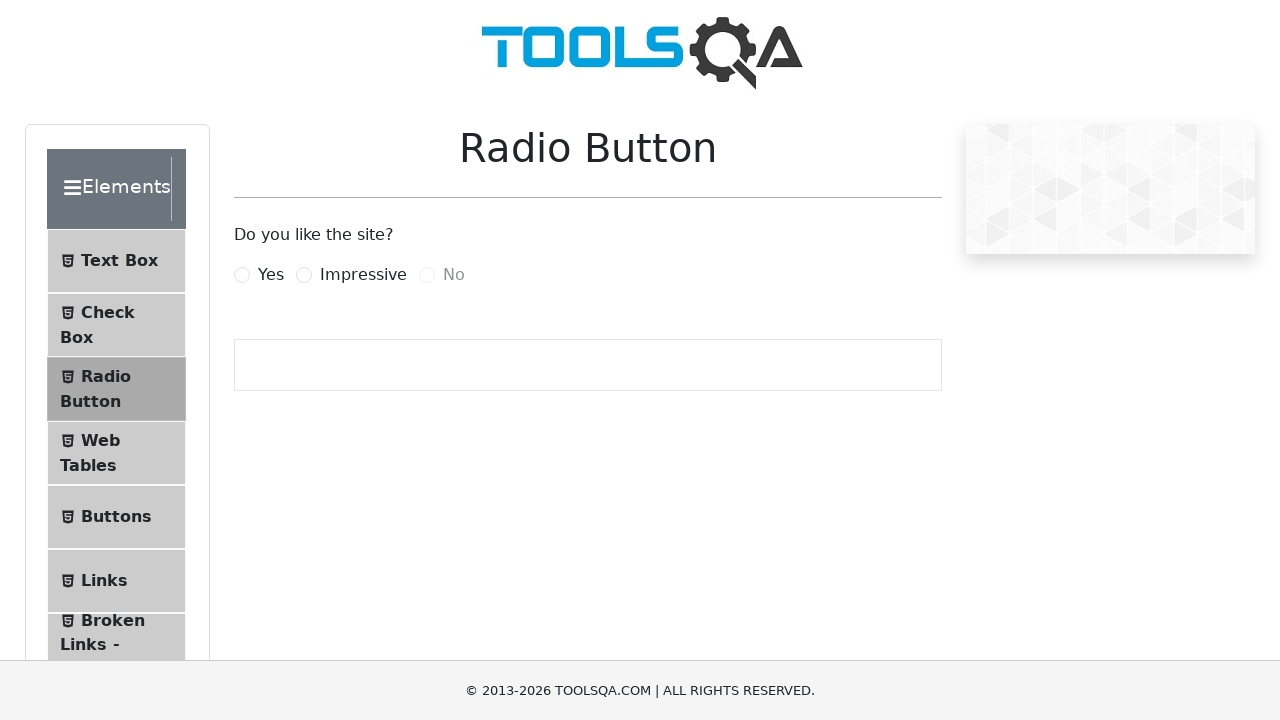

Clicked the Yes radio button at (271, 275) on label[for='yesRadio']
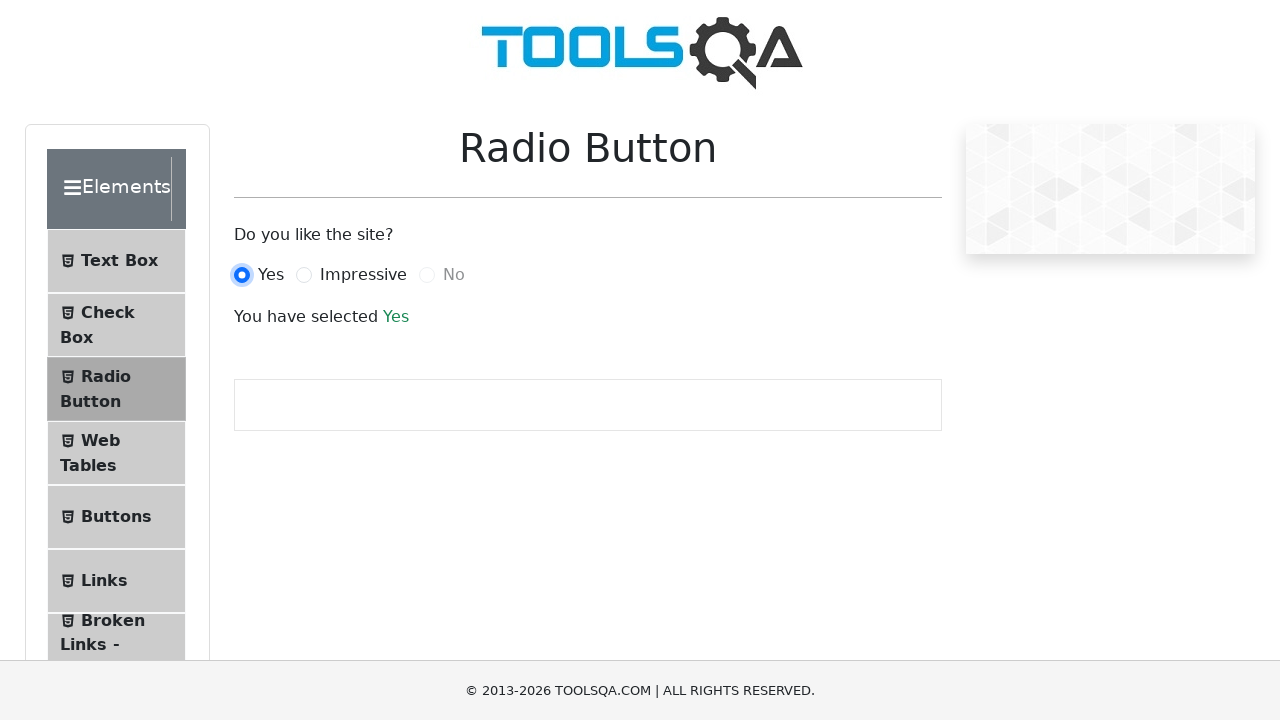

Verified selection message 'You have selected Yes' appeared
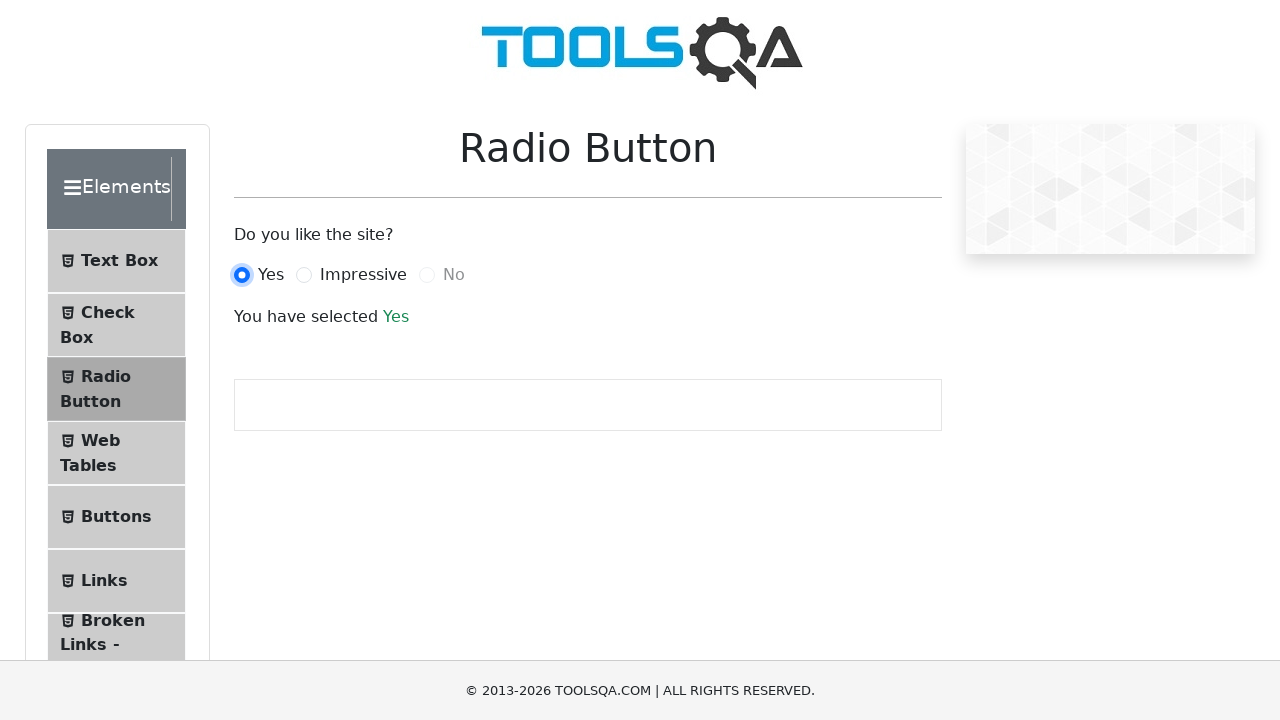

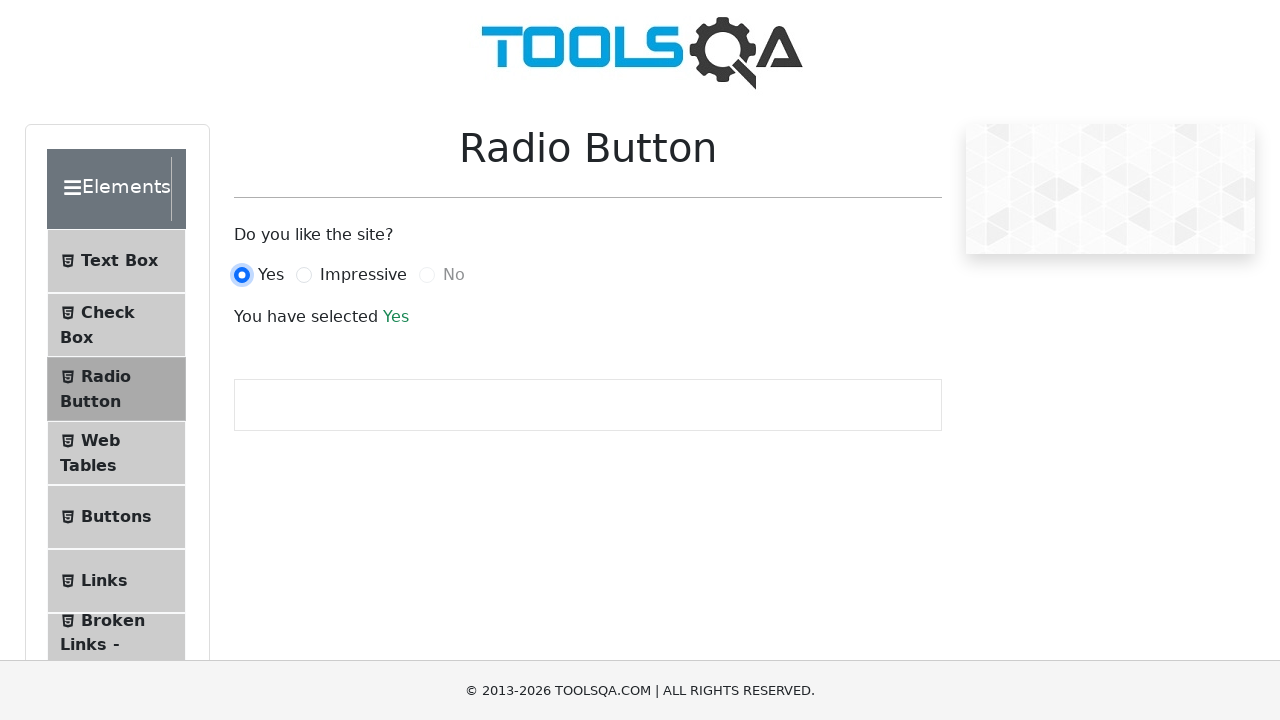